Navigates to the Douyin (Chinese TikTok) homepage and waits for the page to load

Starting URL: https://www.douyin.com

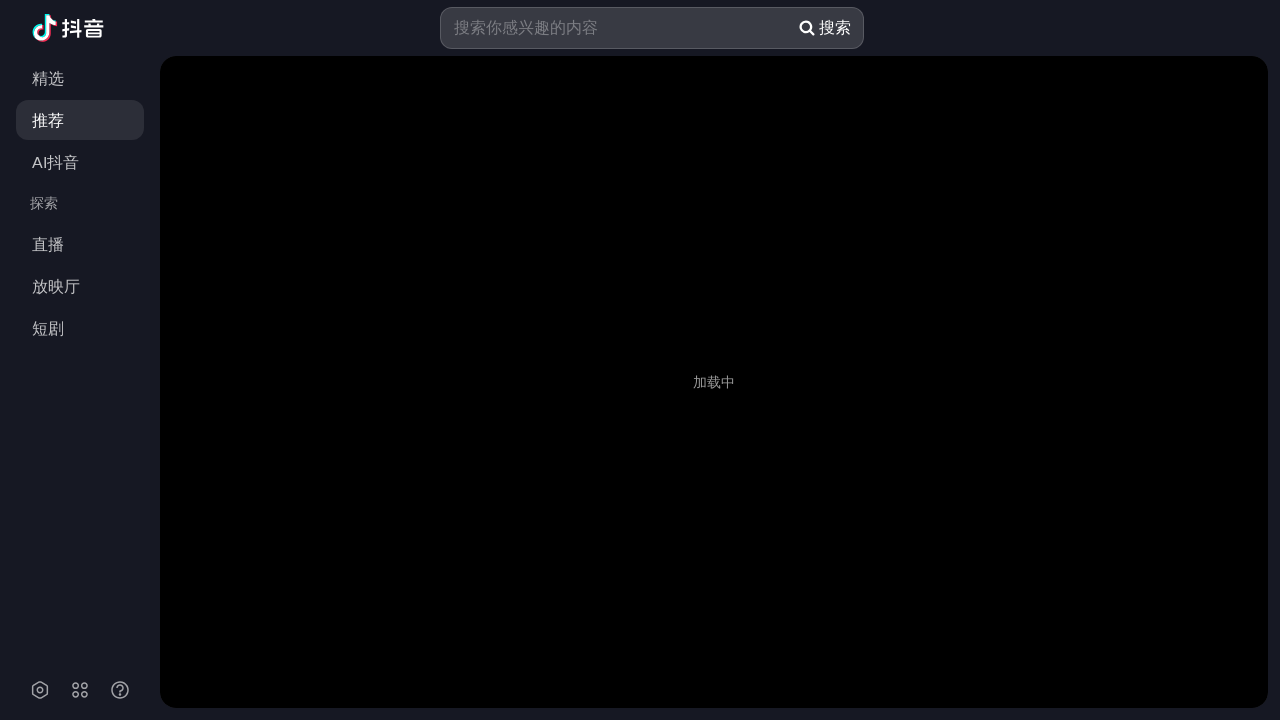

Navigated to Douyin homepage
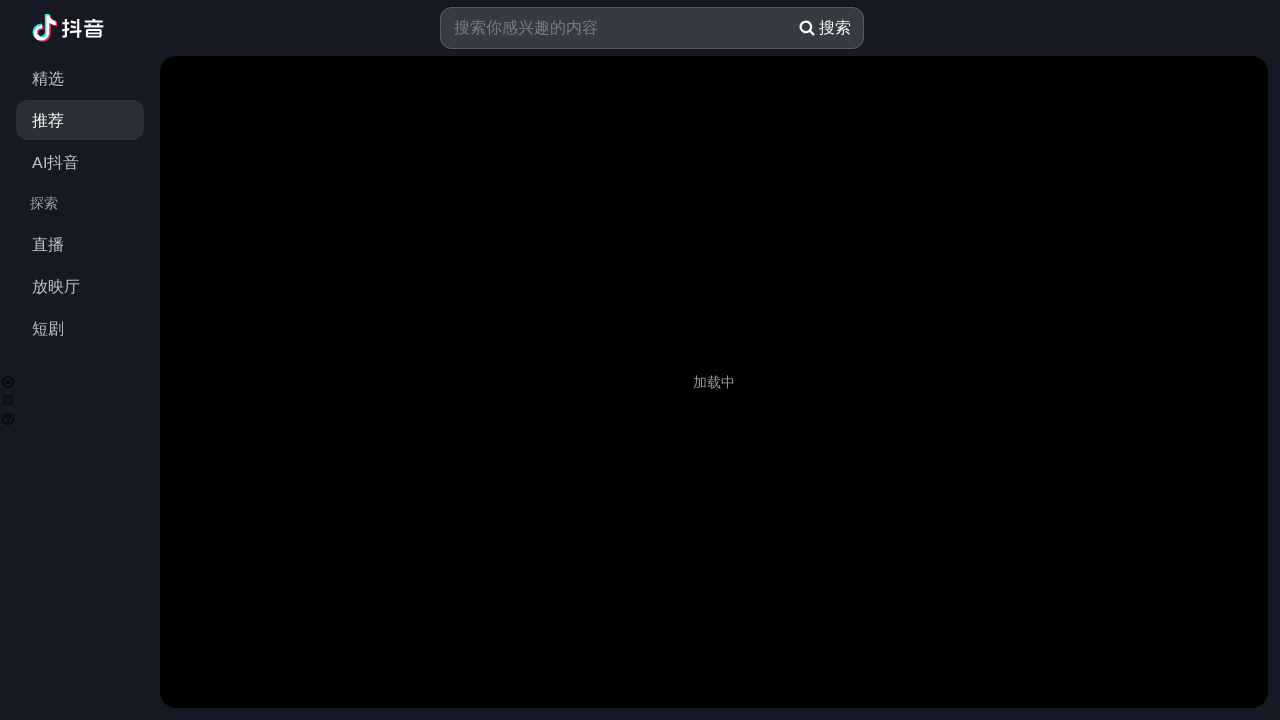

Page DOM content loaded
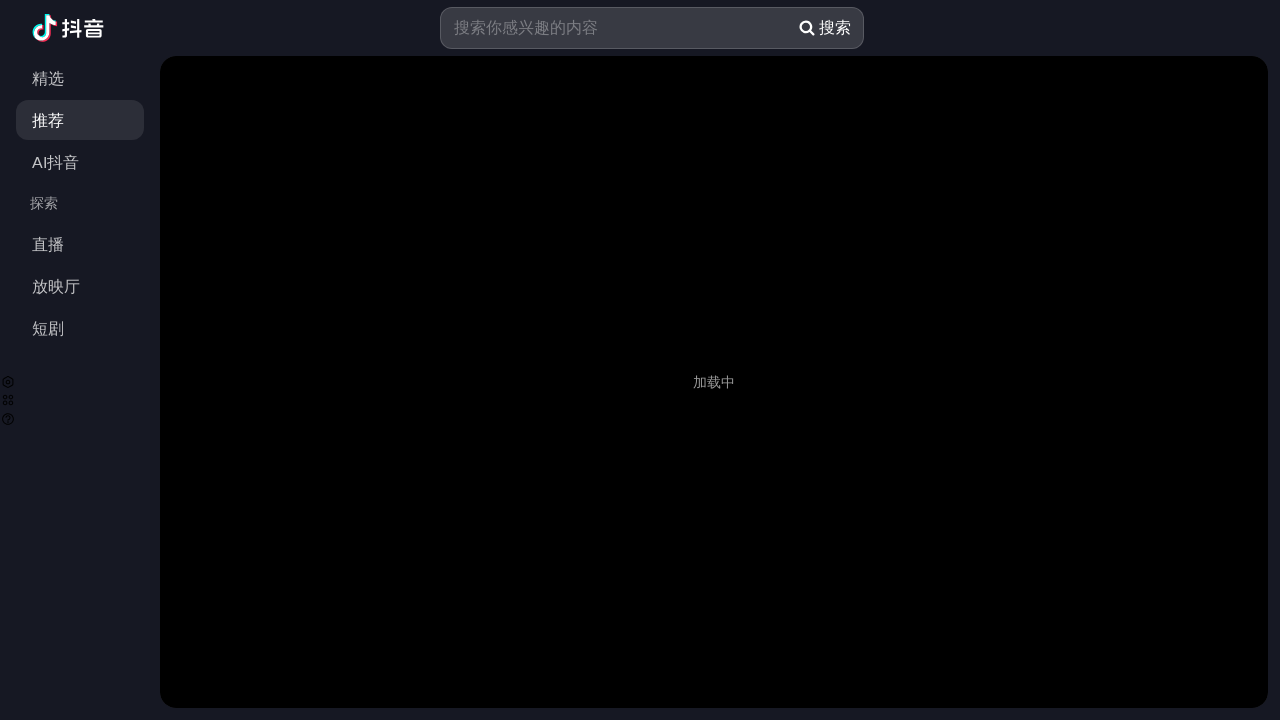

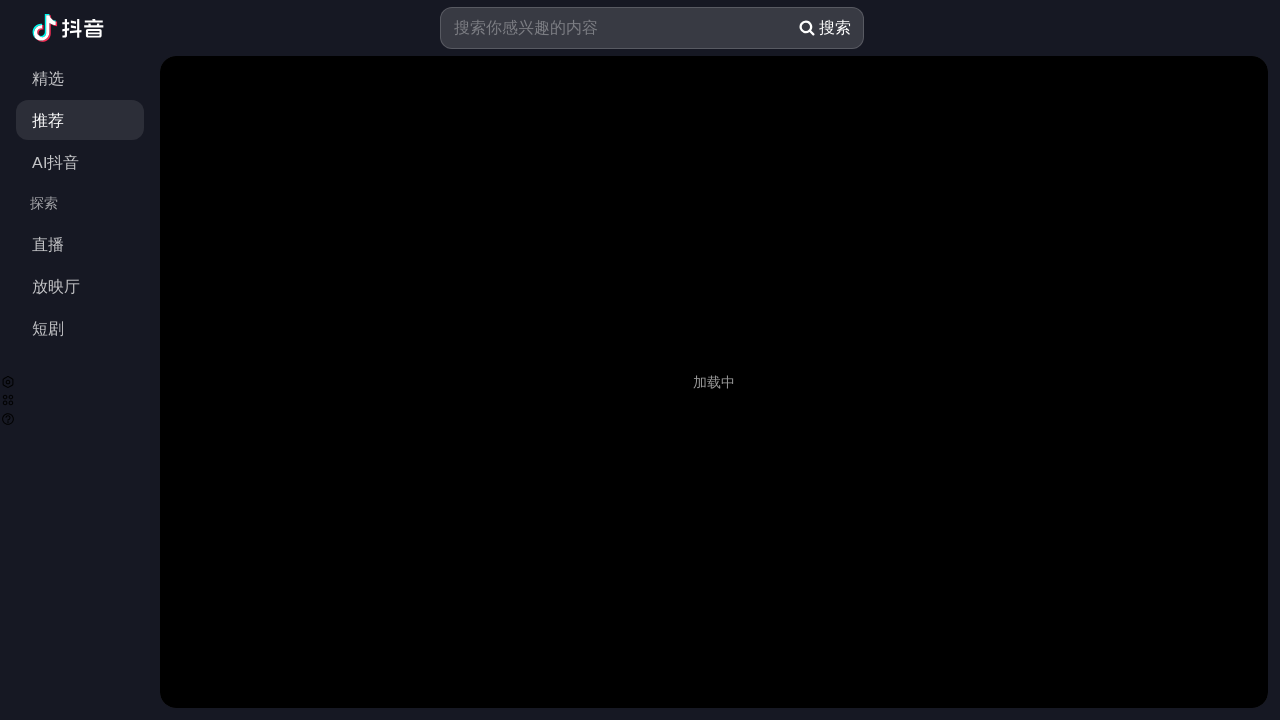